Solves a math problem by extracting two numbers from the page, calculating their sum, and selecting the result from a dropdown menu

Starting URL: http://suninjuly.github.io/selects1.html

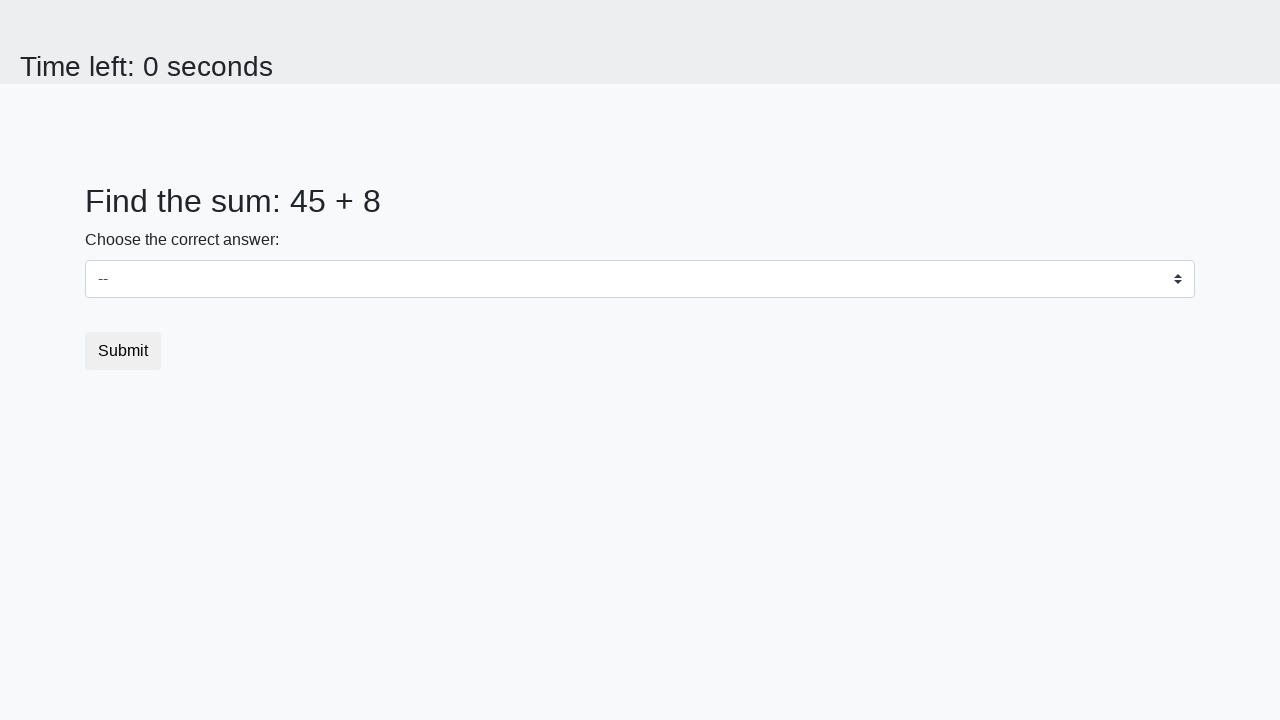

Extracted first number from #num1 element
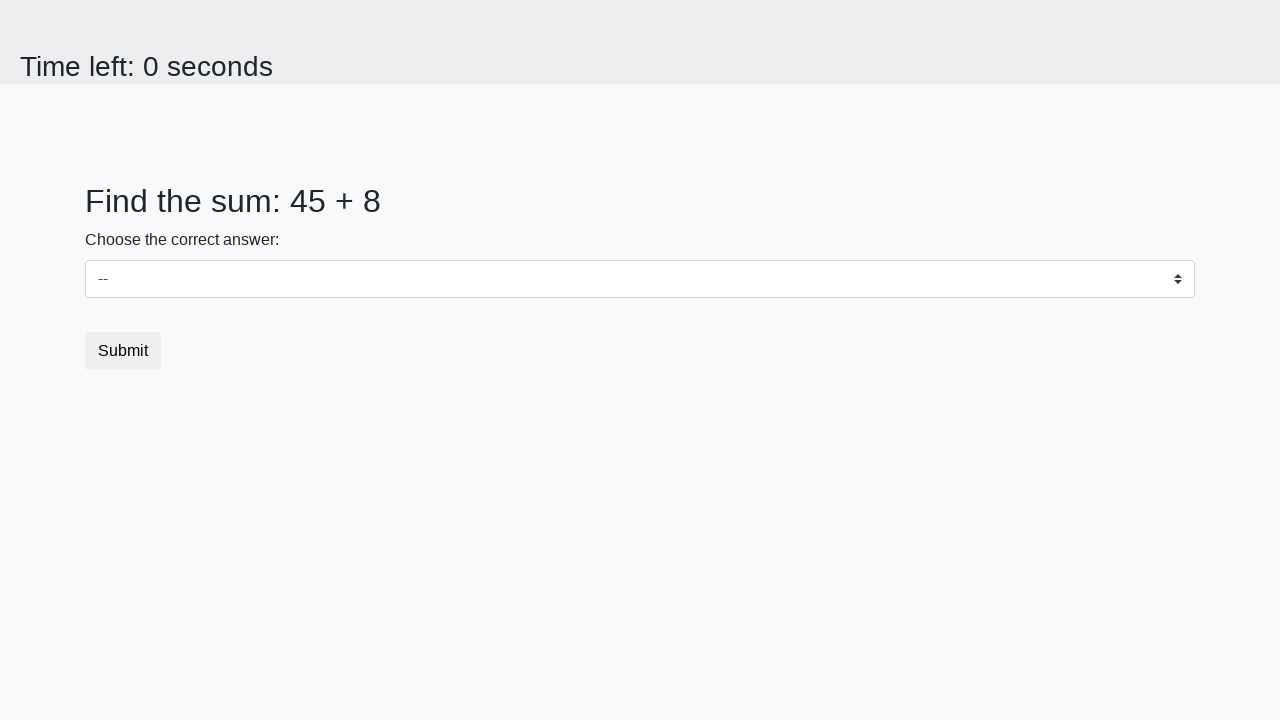

Extracted second number from #num2 element
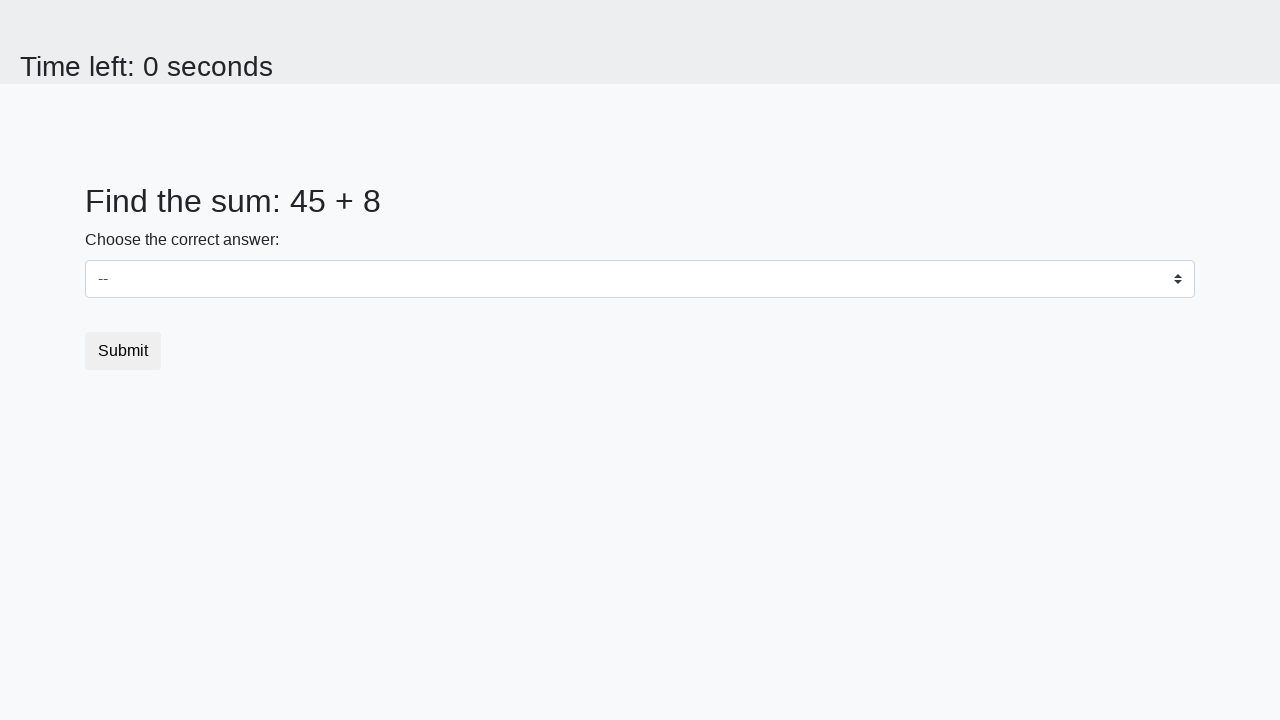

Calculated sum: 45 + 8 = 53
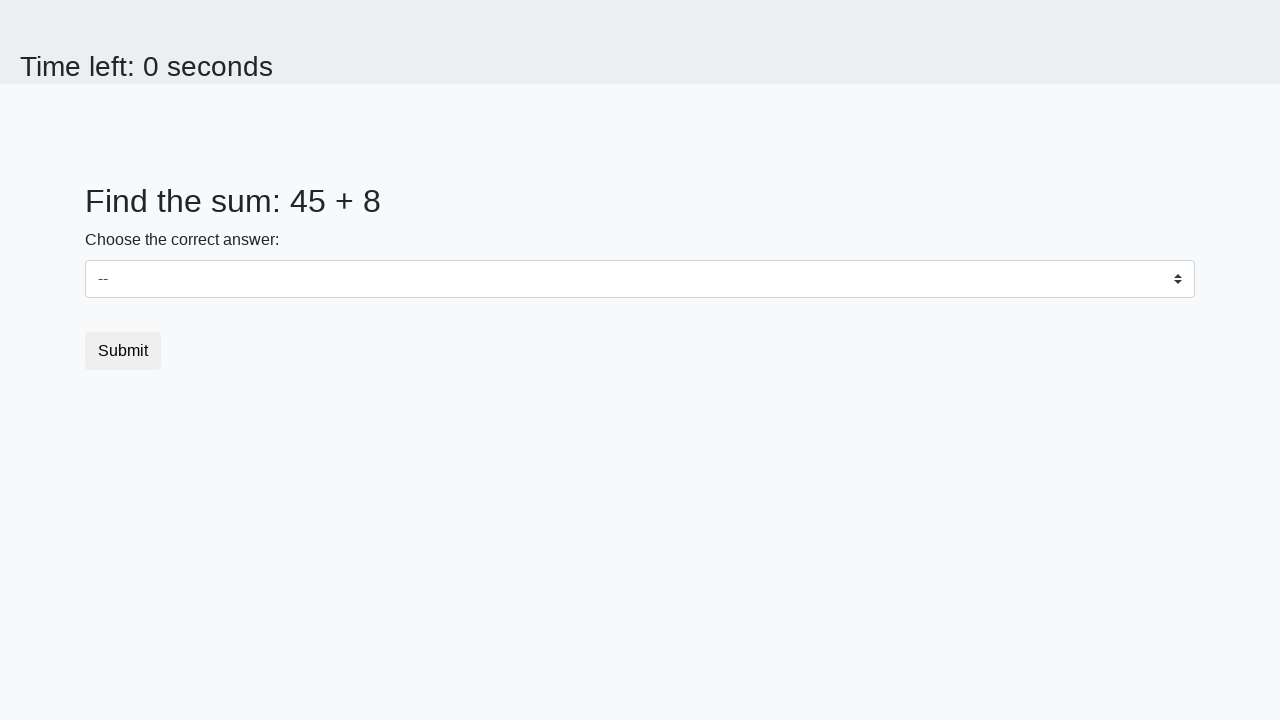

Selected sum value '53' from dropdown menu on select
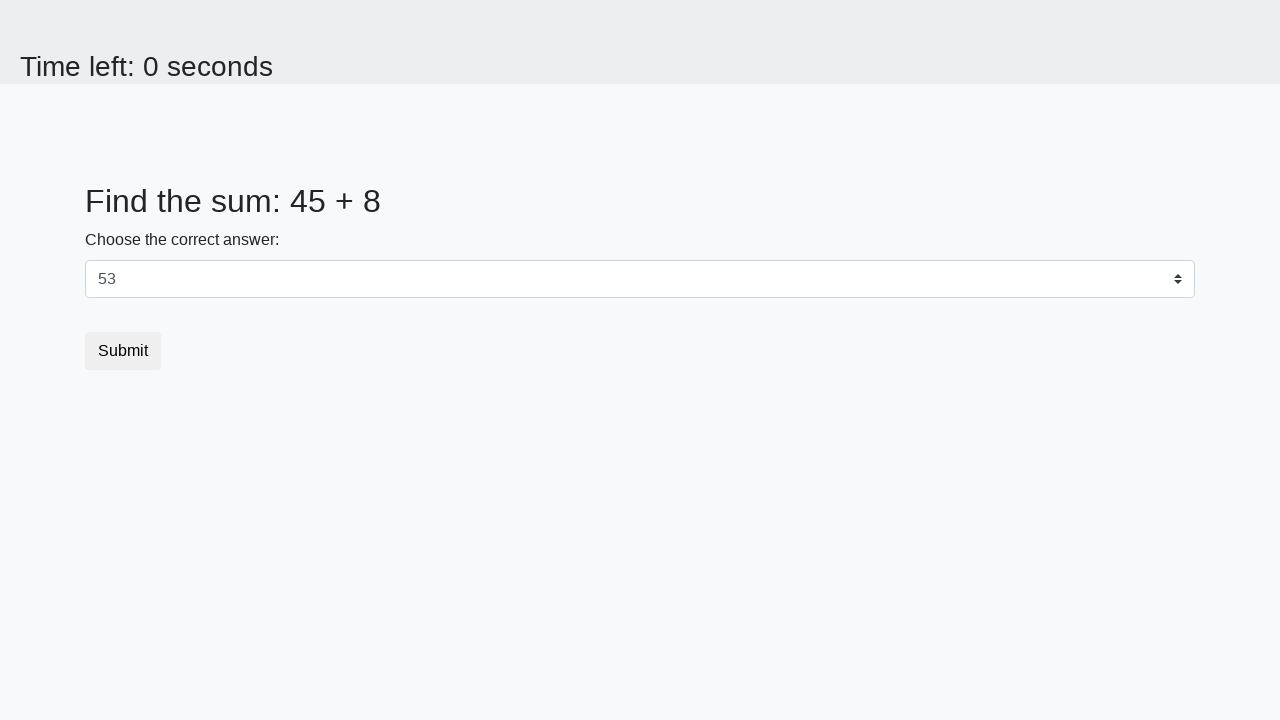

Clicked submit button to submit the form at (123, 351) on [type='submit']
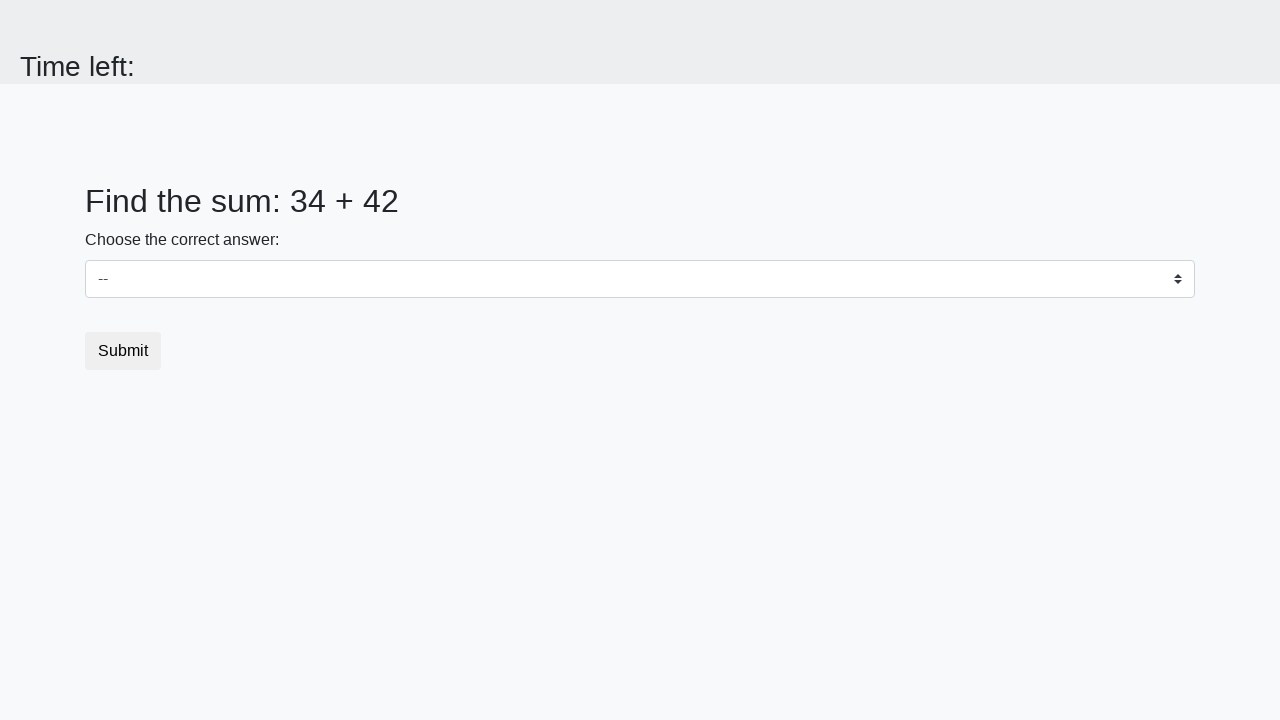

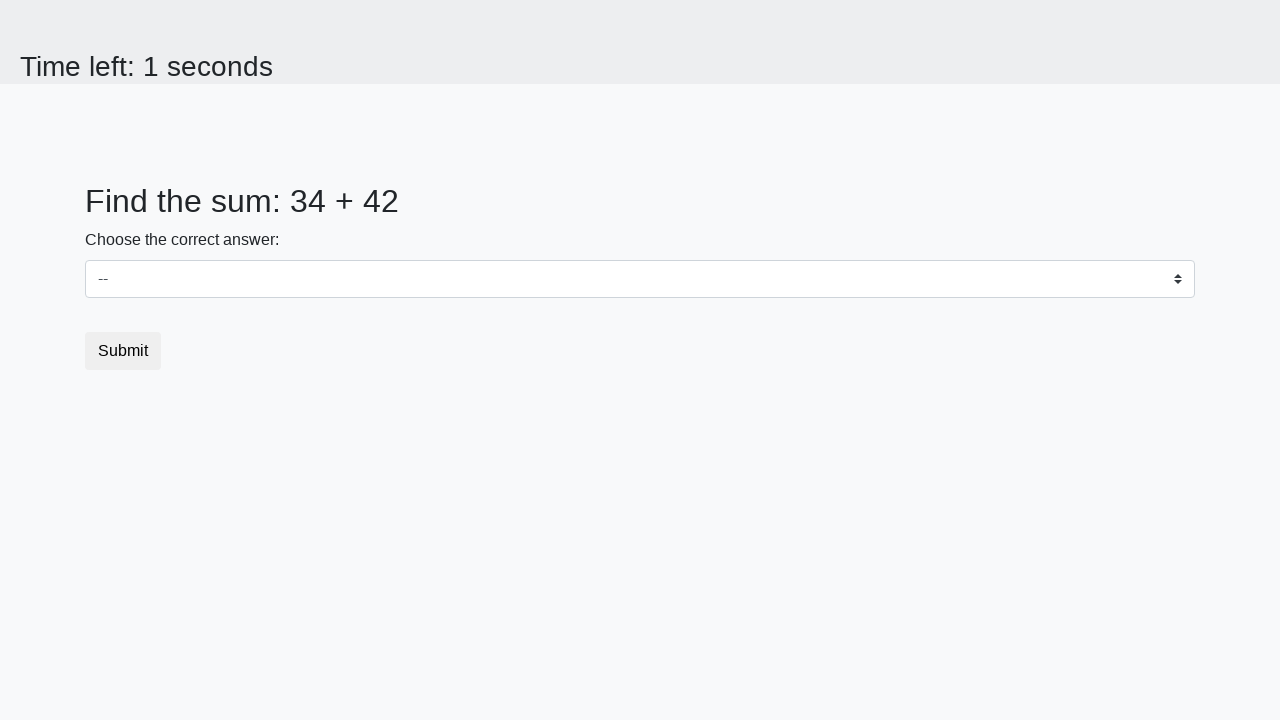